Tests file upload functionality by uploading a sample file, submitting the form, and validating the upload was successful.

Starting URL: https://practice.expandtesting.com/upload

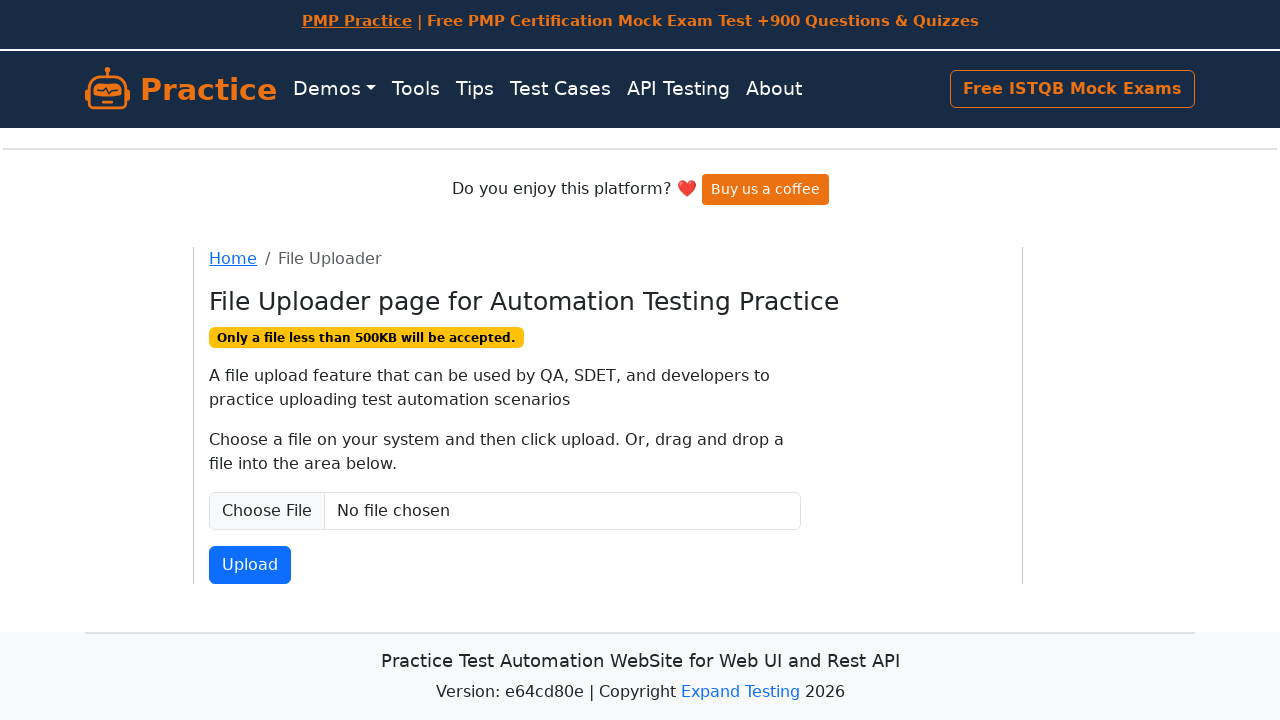

Set viewport size to 1920x1080
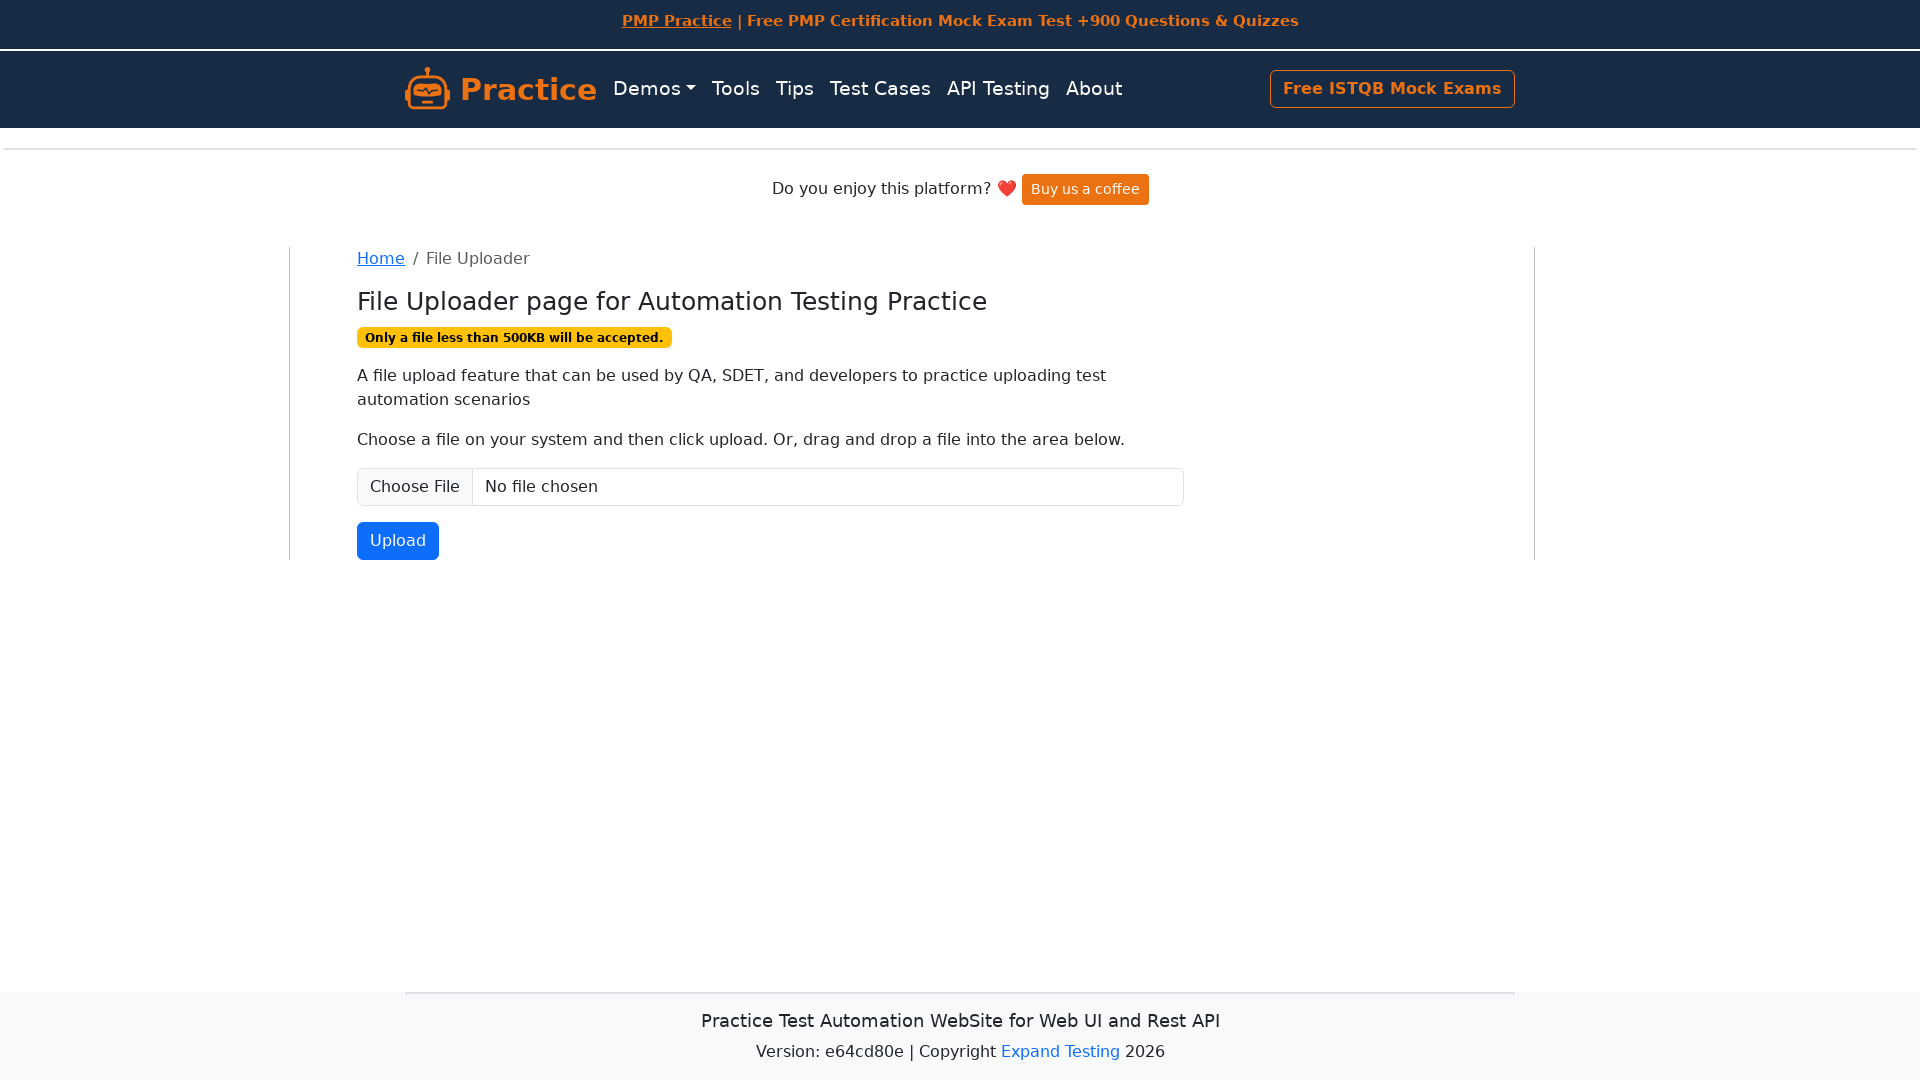

File input element is available
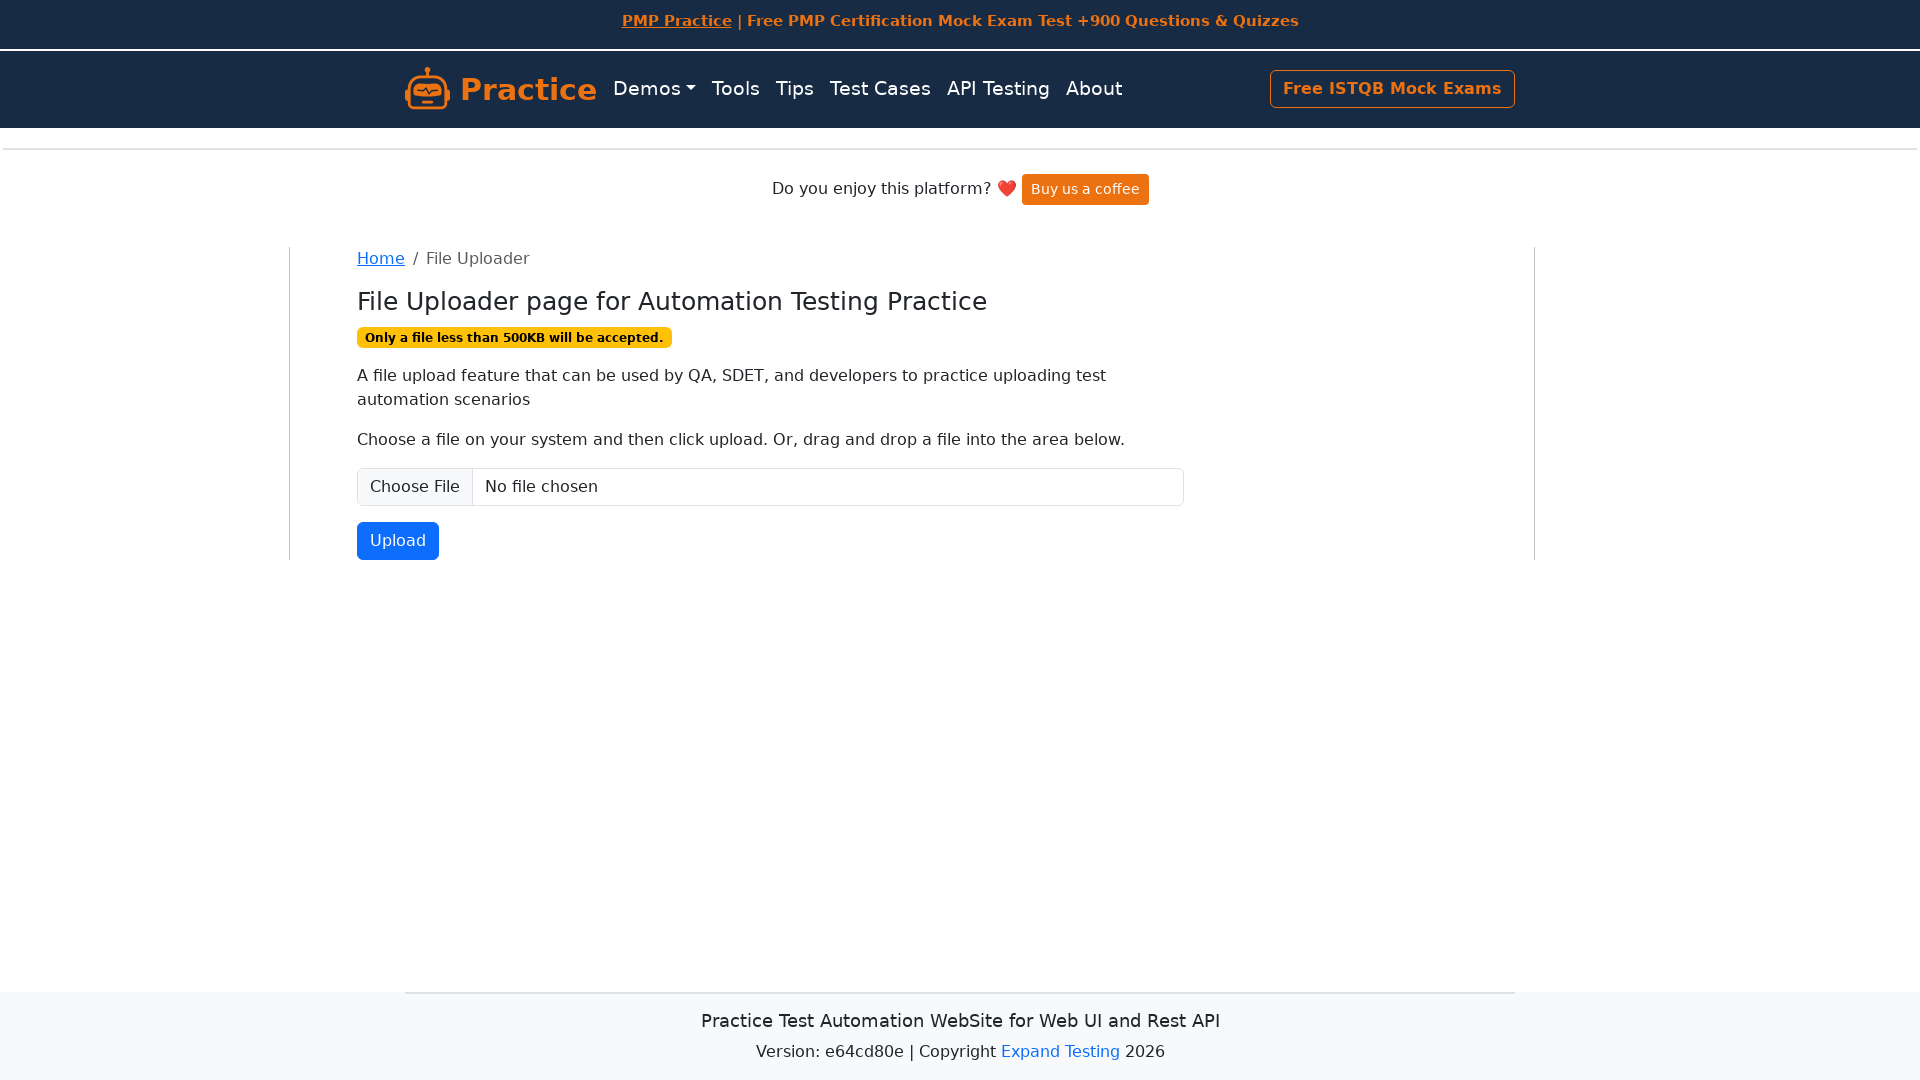

Created temporary test file for upload
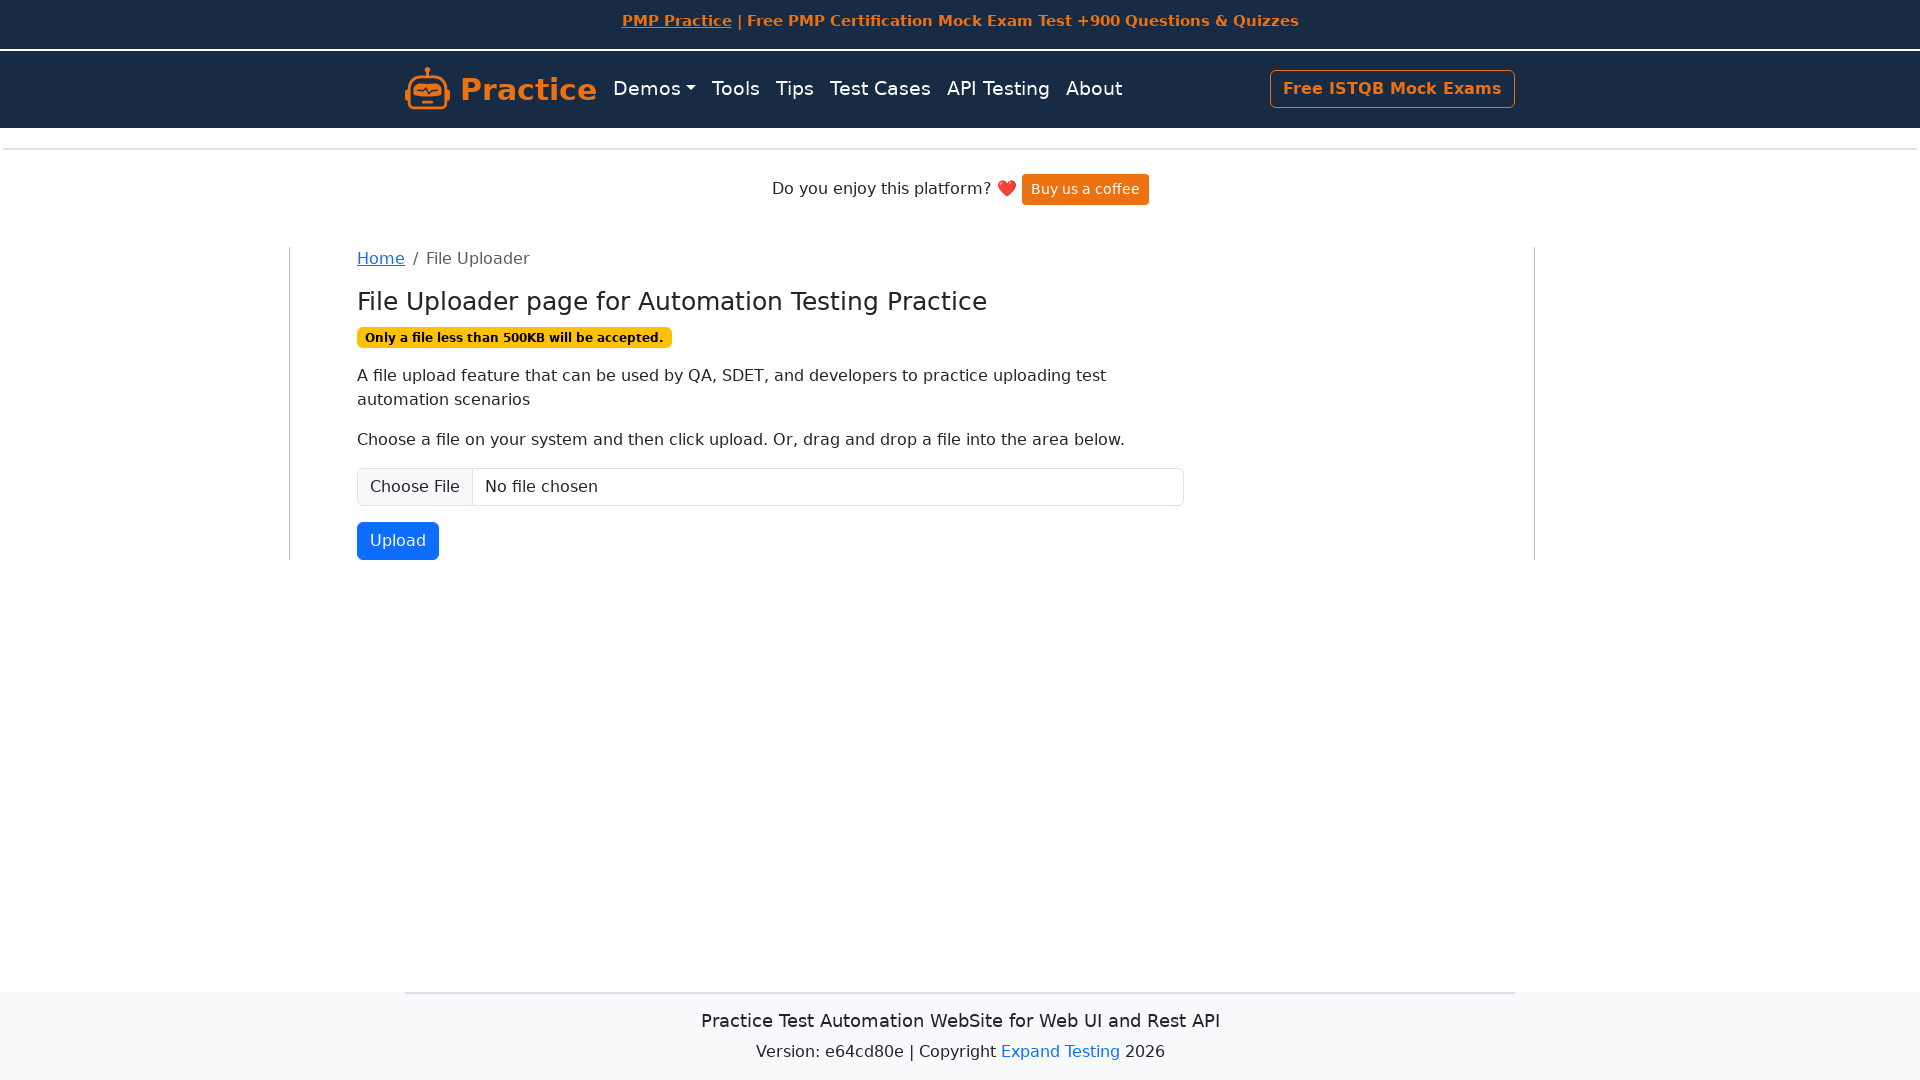

Selected and uploaded test file to file input
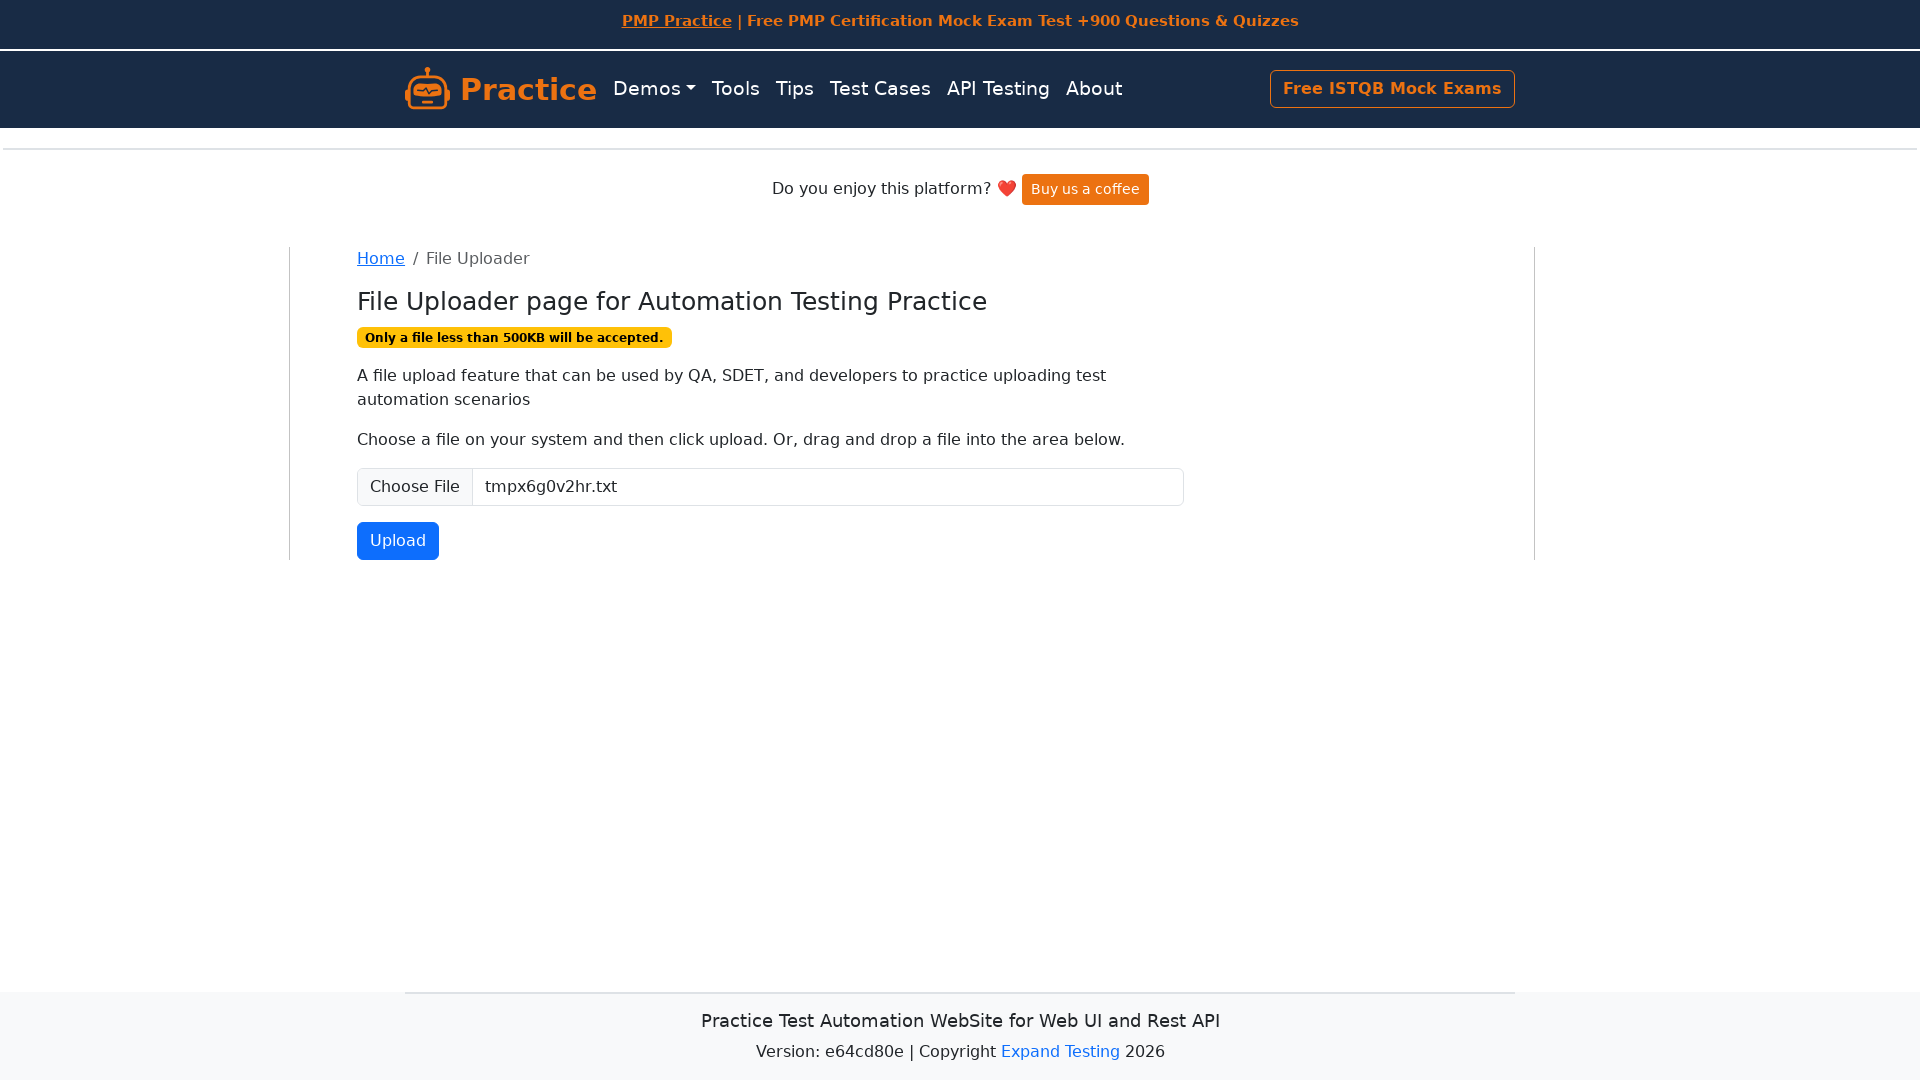

Clicked submit button to upload file at (398, 541) on #fileSubmit
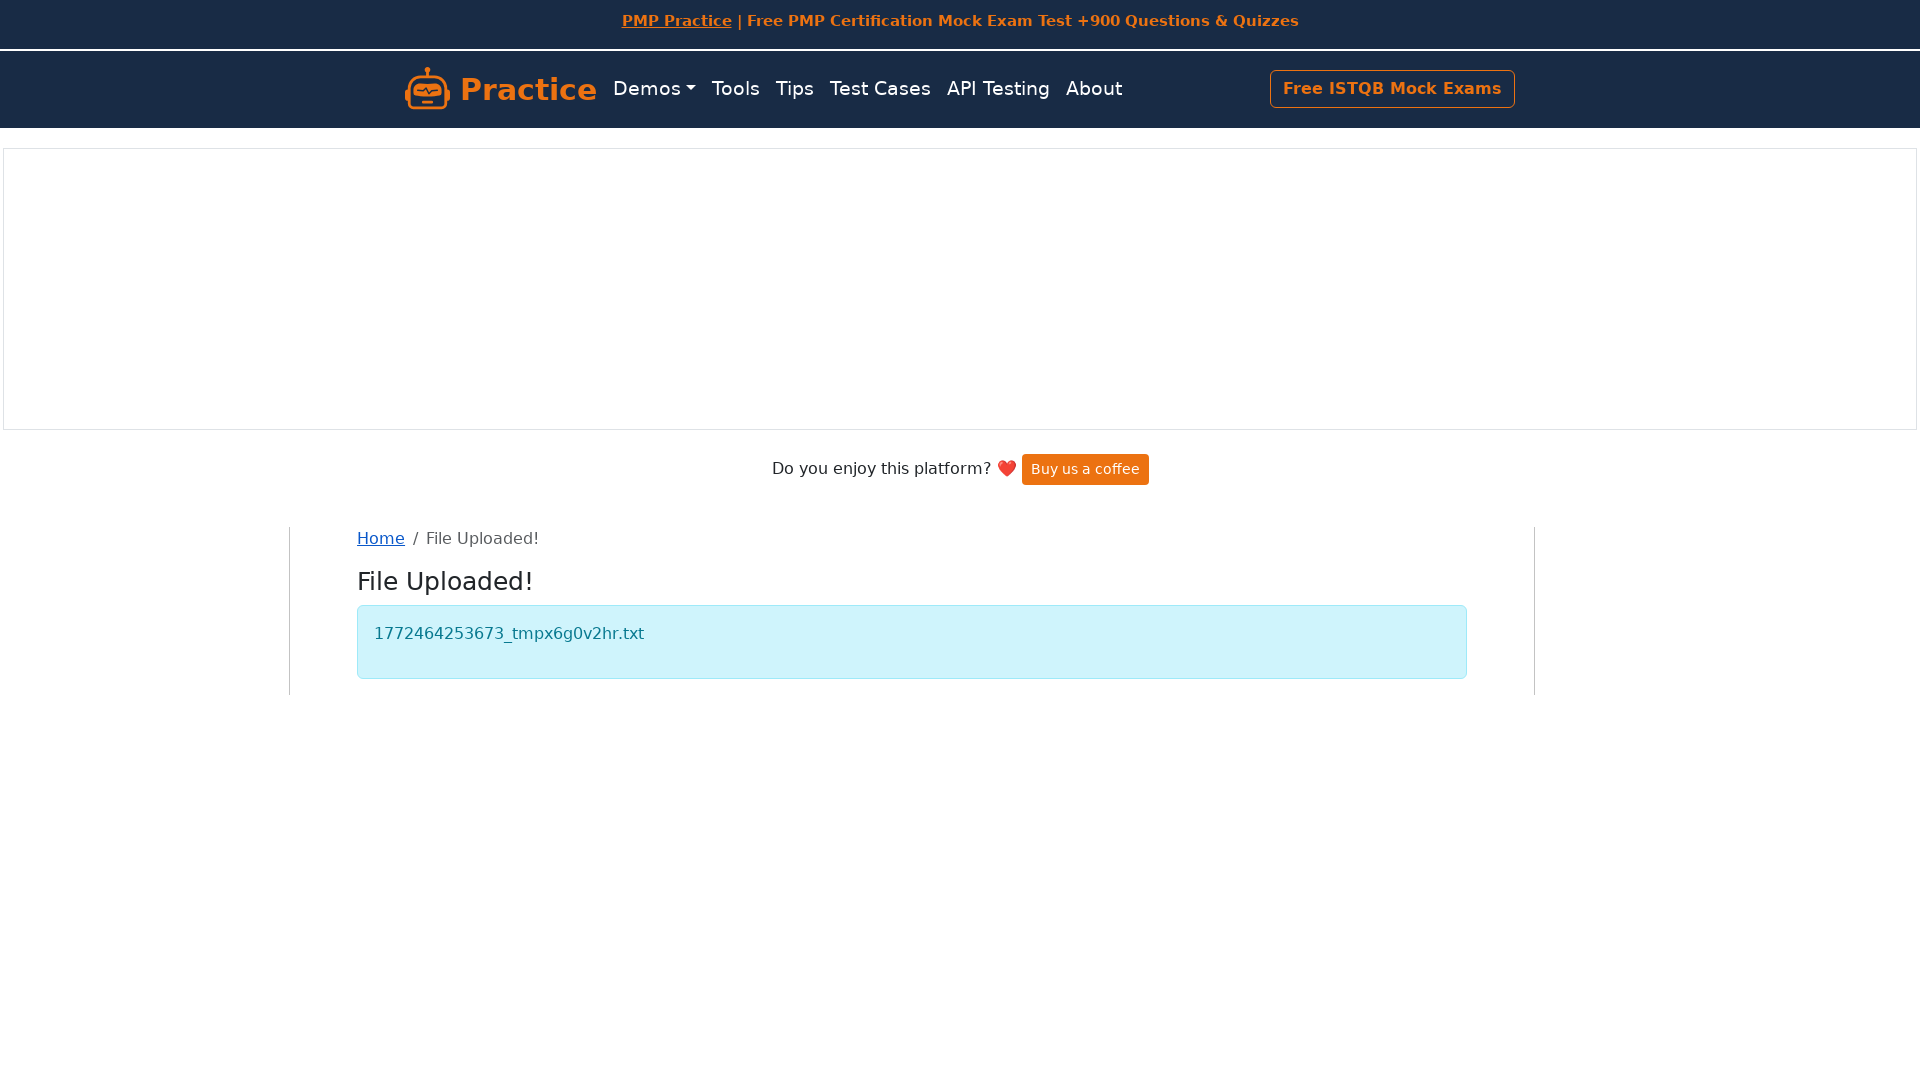

File upload success message appeared
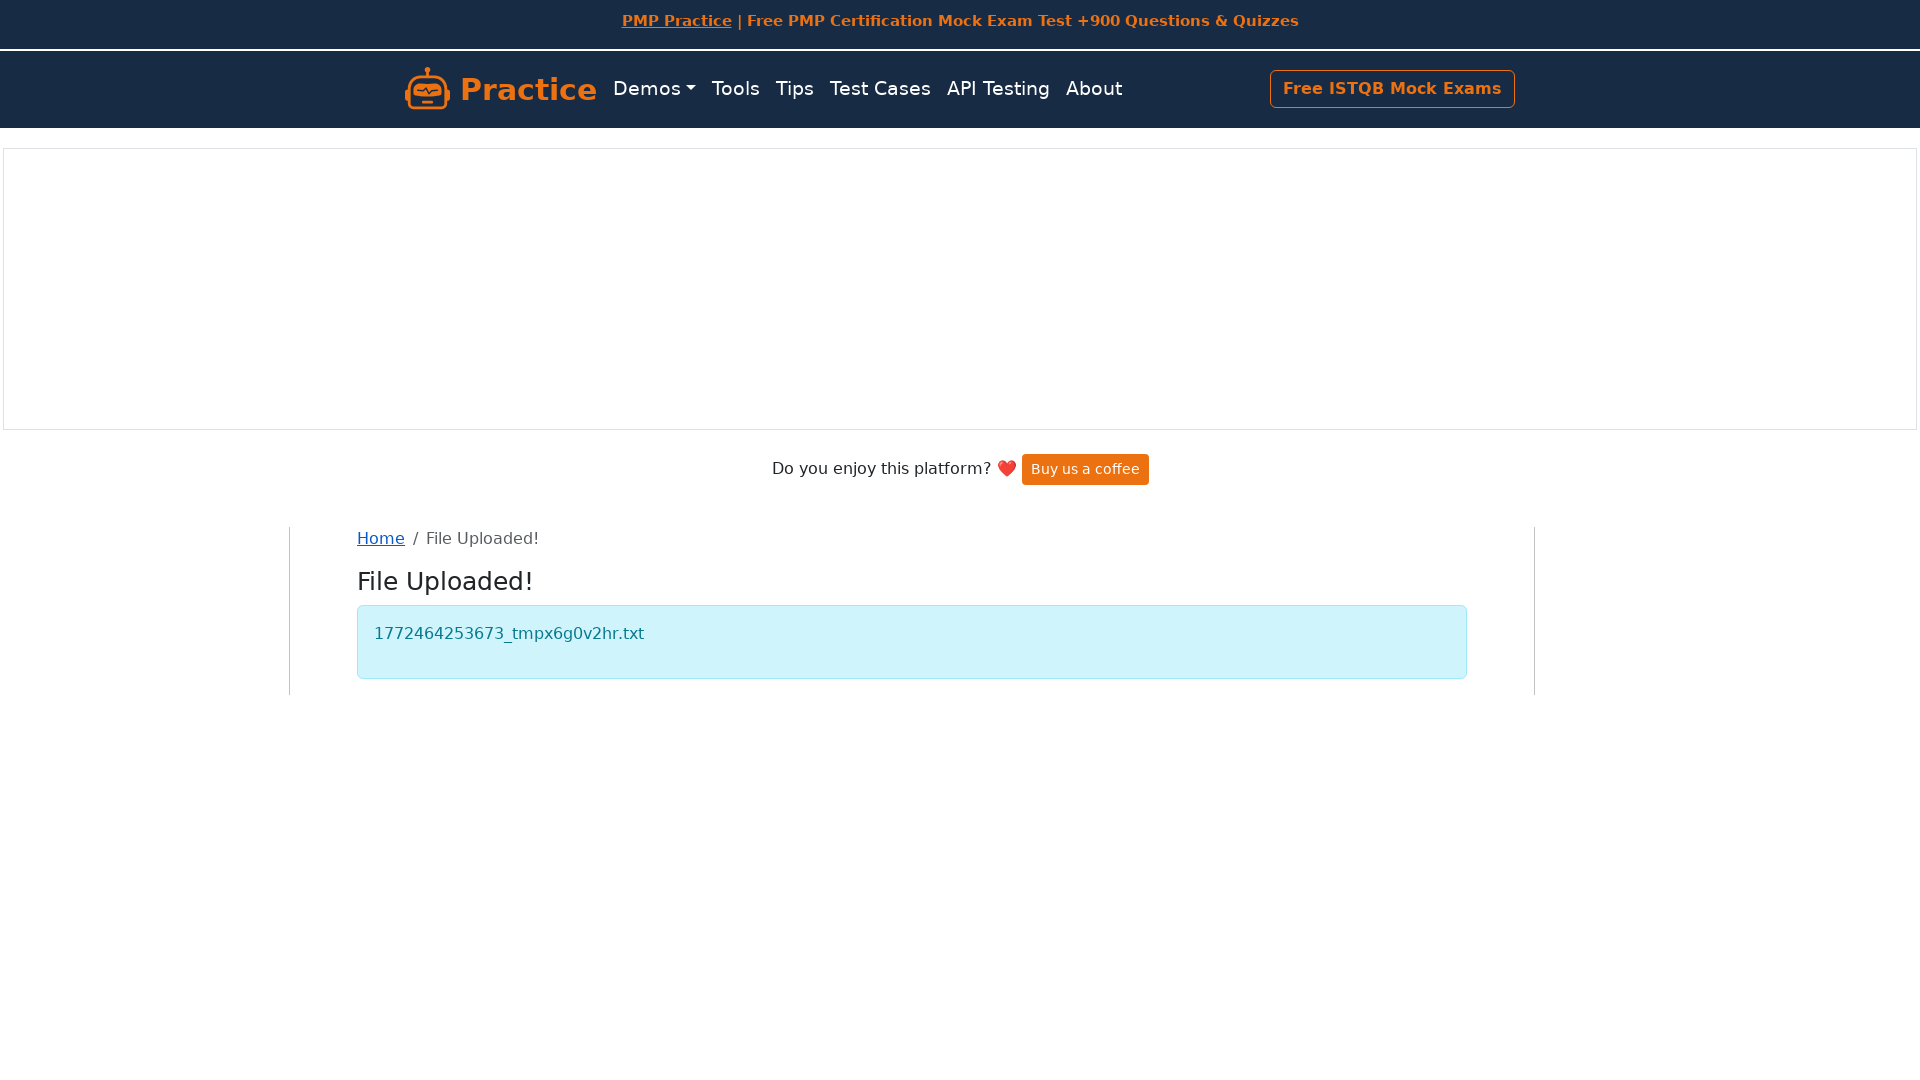

Cleaned up temporary test file
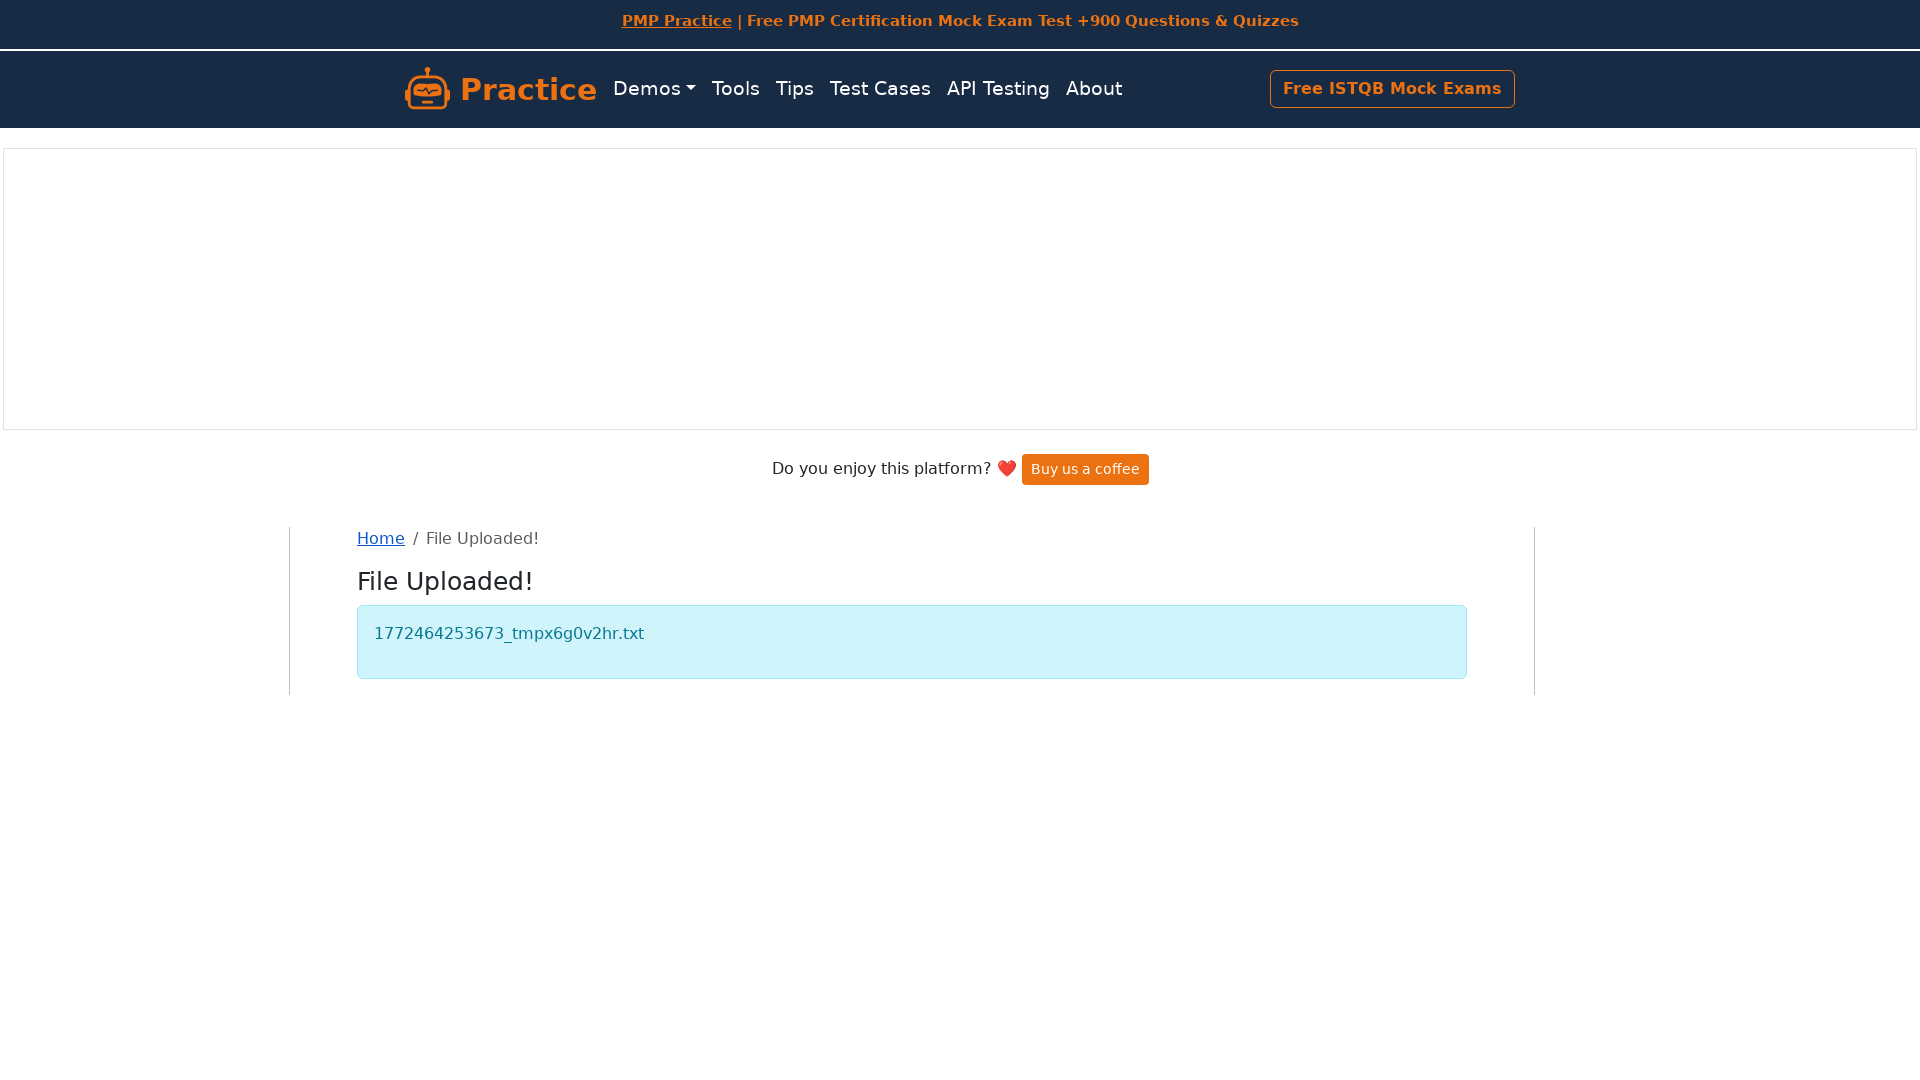

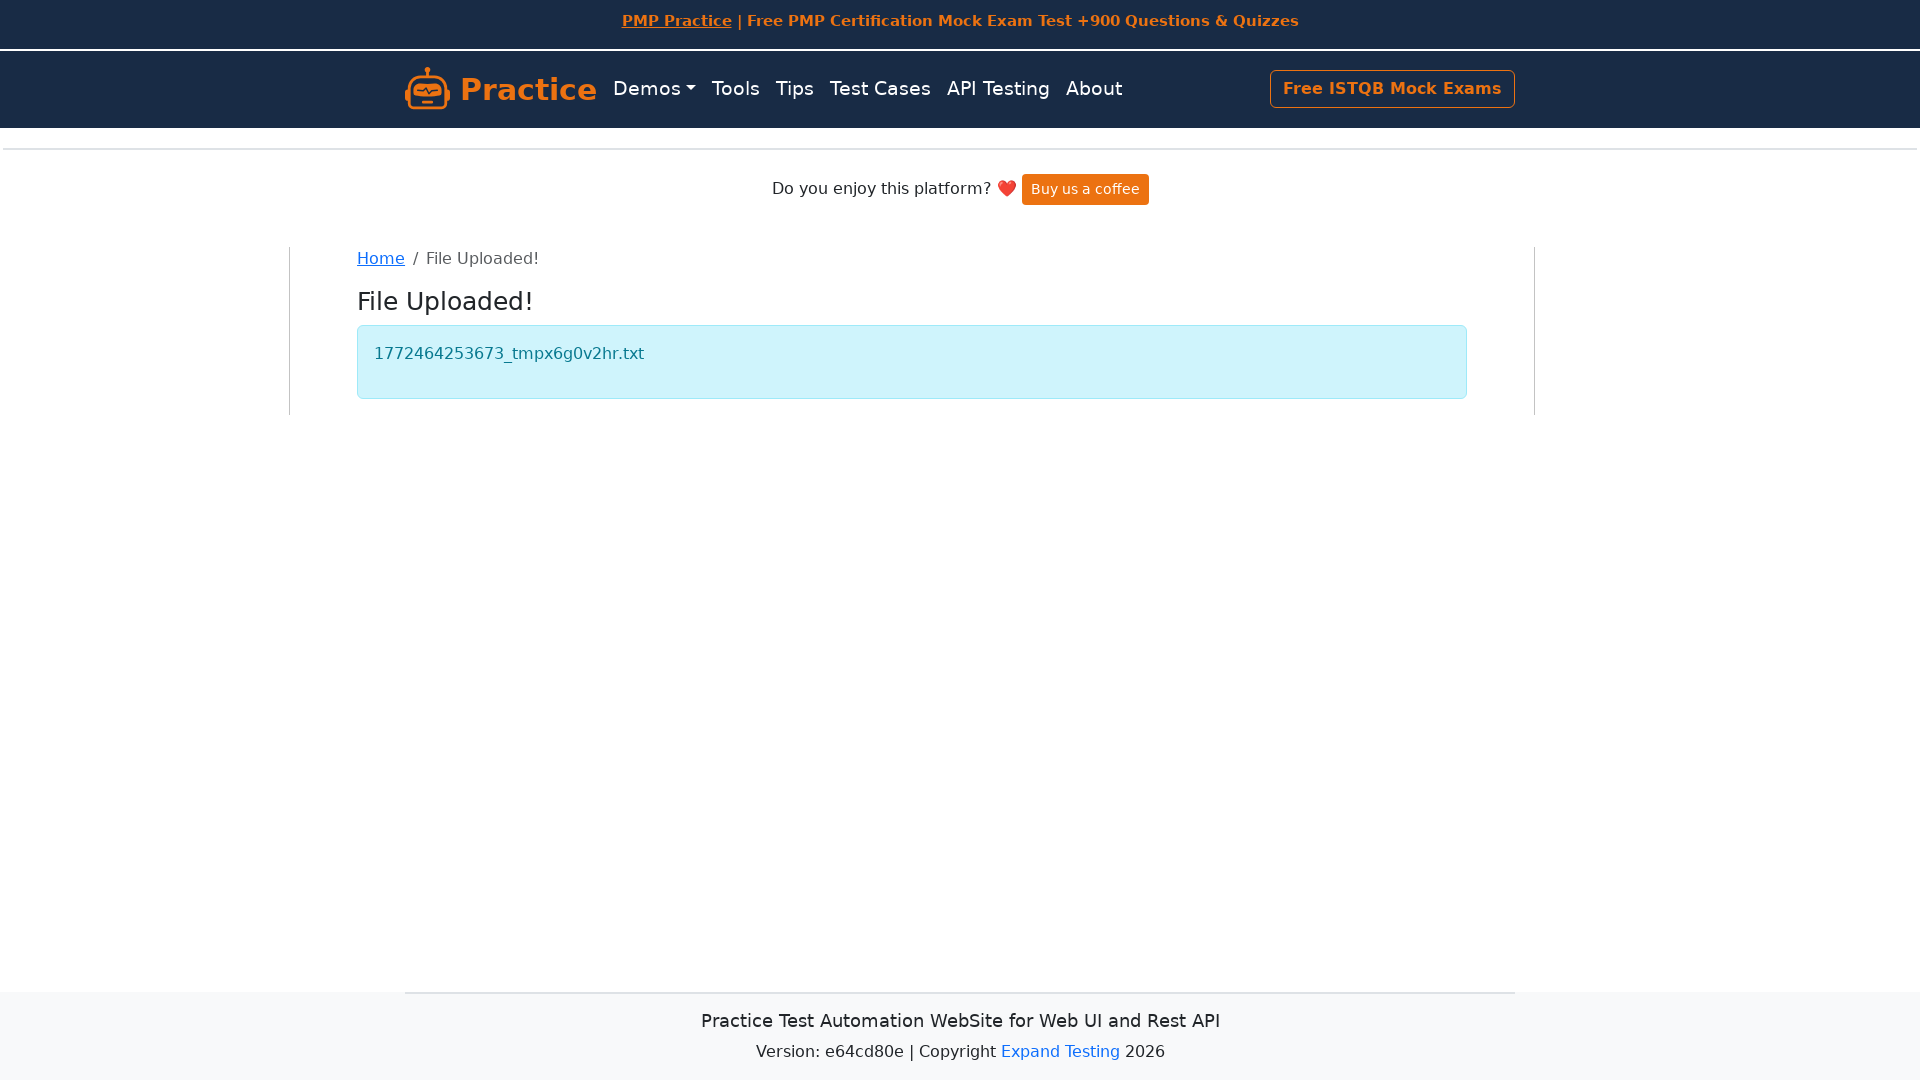